Tests JavaScript prompt functionality by switching to an iframe, triggering a prompt alert, entering text, and verifying the result is displayed on the page

Starting URL: https://www.w3schools.com/js/tryit.asp?filename=tryjs_prompt

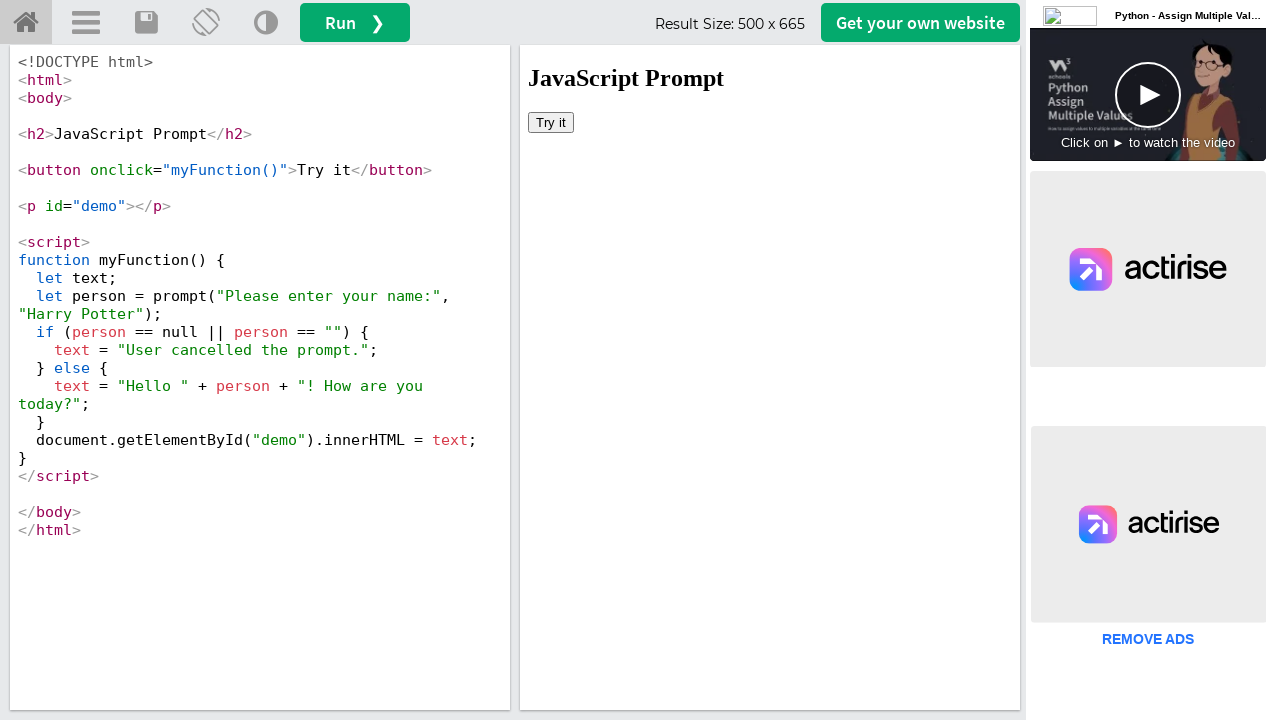

Switched to iframeResult containing the demo
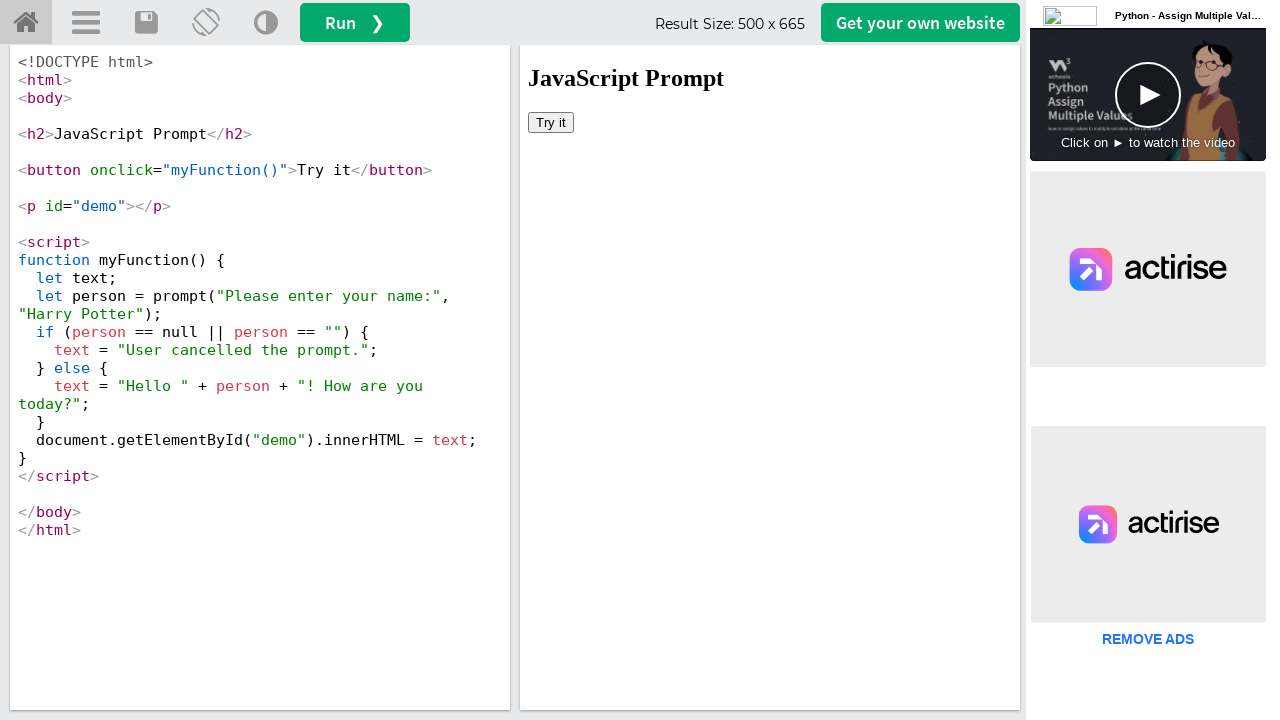

Clicked 'Try it' button in iframe at (551, 122) on xpath=//button[contains(text(),'Try it')]
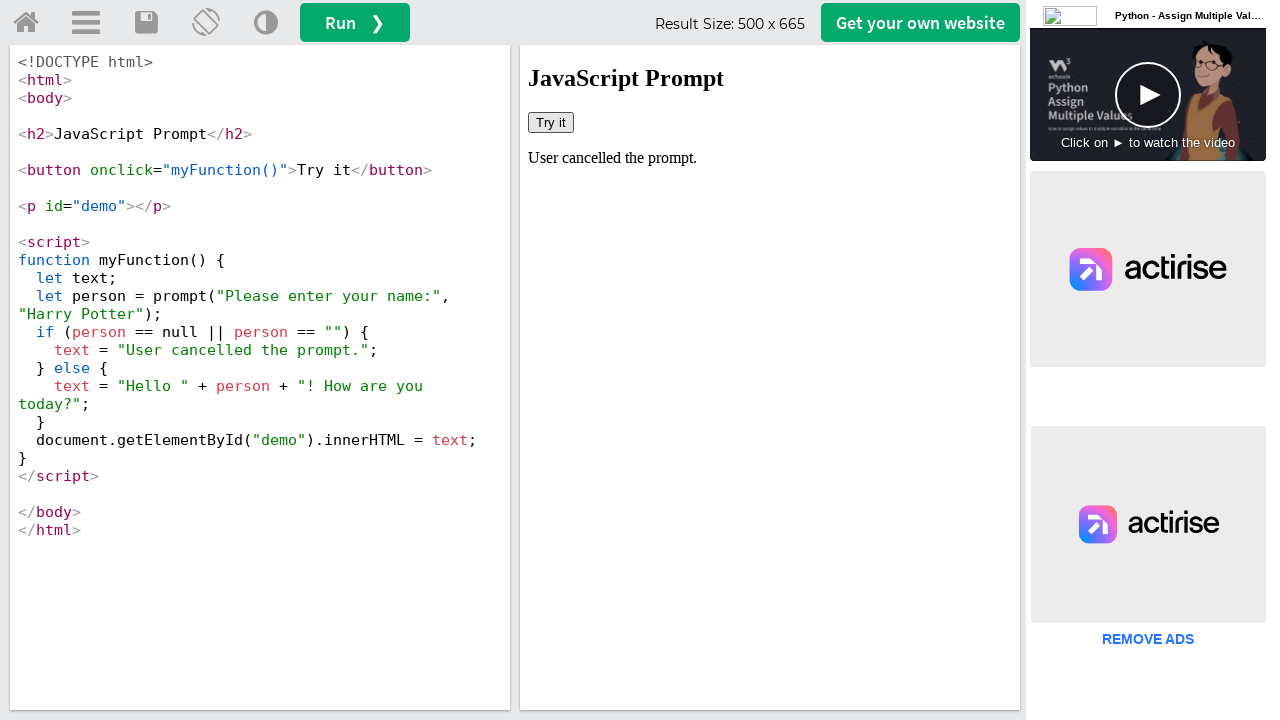

Set up dialog handler to accept prompt with 'Mithra'
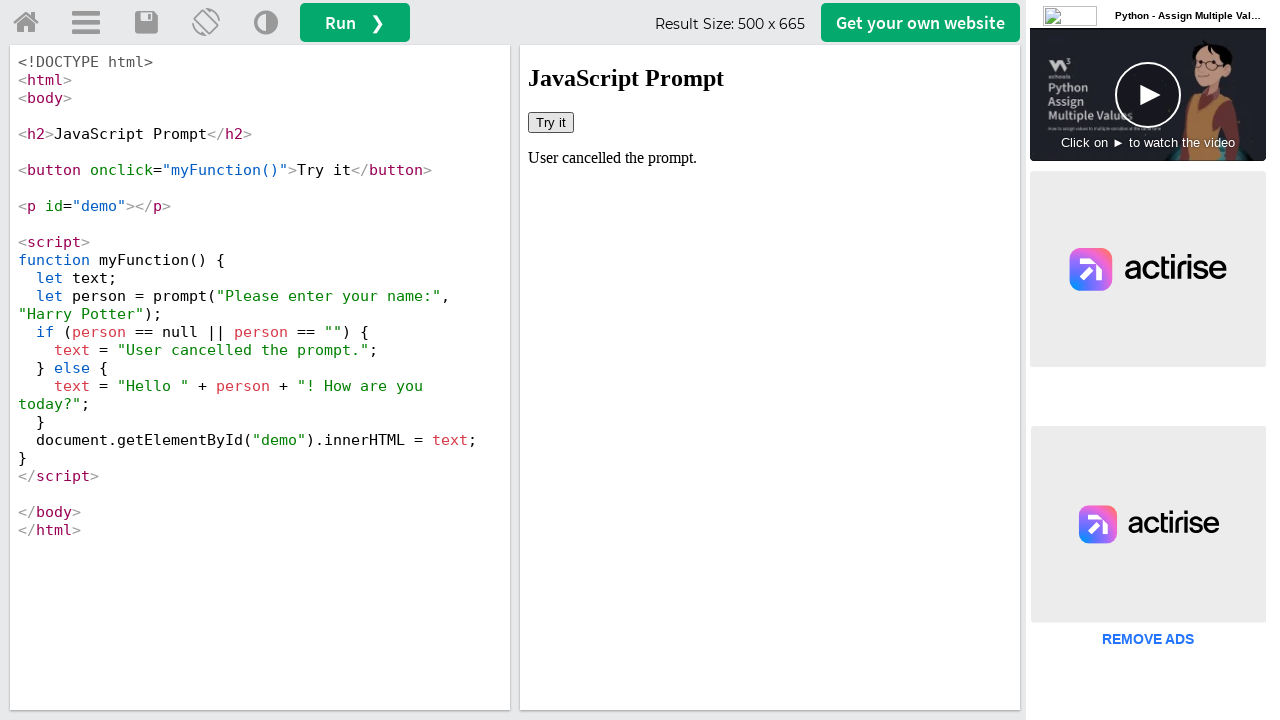

Clicked 'Try it' button again to trigger prompt alert at (551, 122) on xpath=//button[contains(text(),'Try it')]
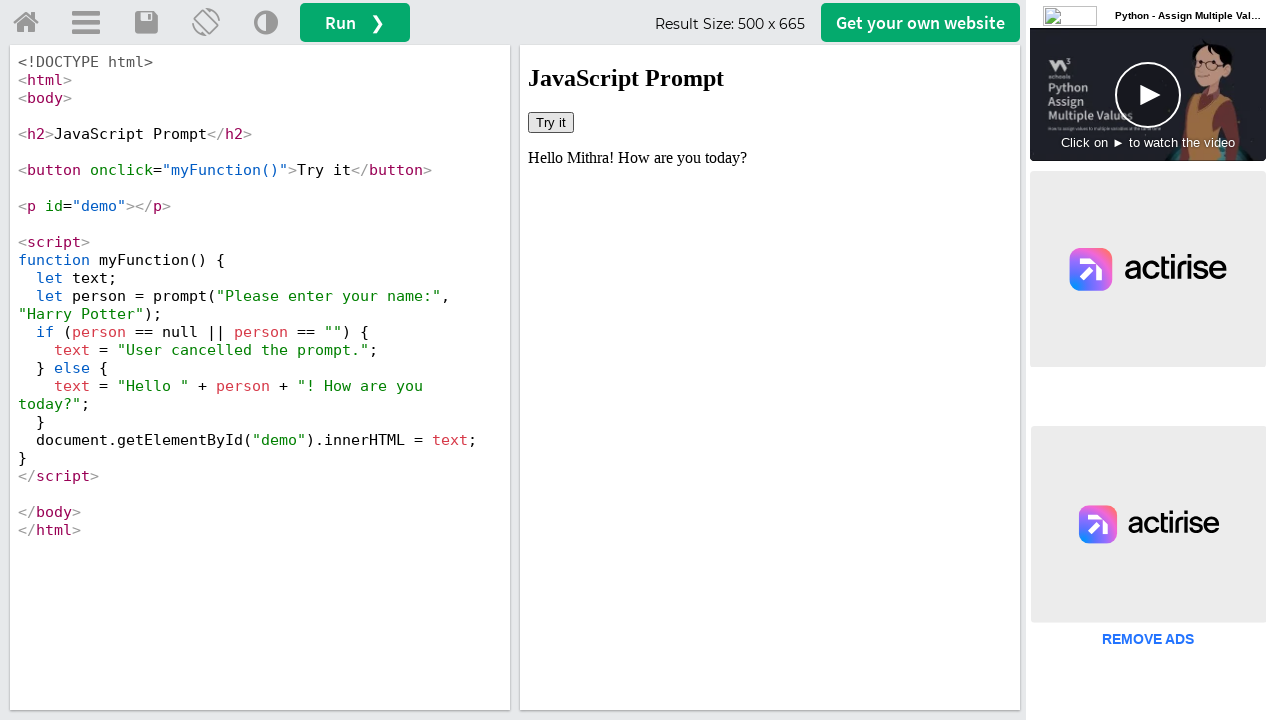

Retrieved text content from #demo element
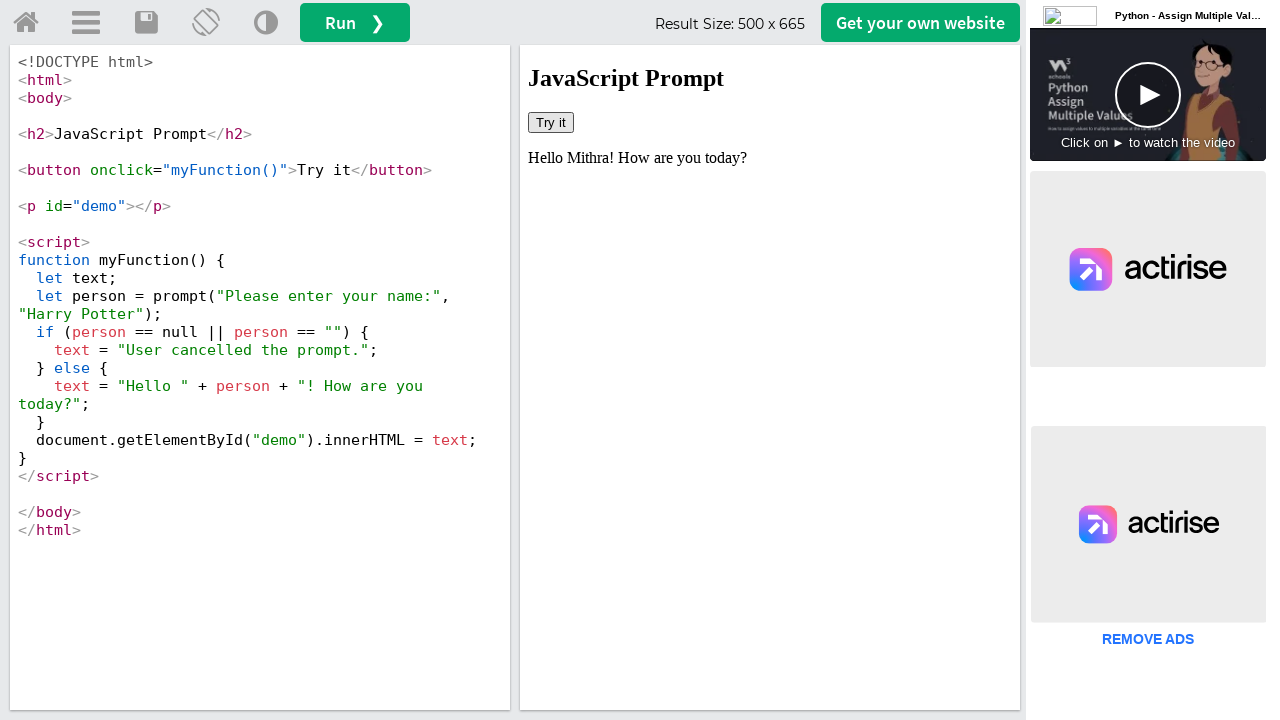

Verification successful - 'Mithra' found in demo text: Hello Mithra! How are you today?
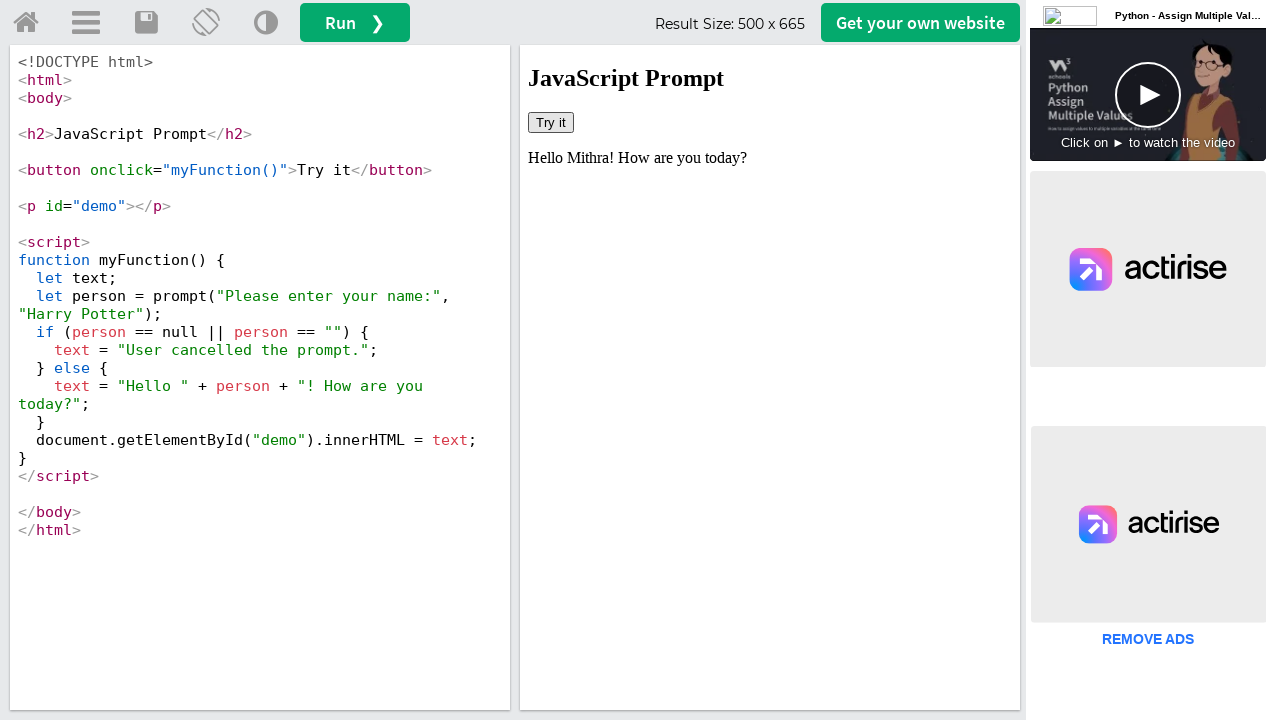

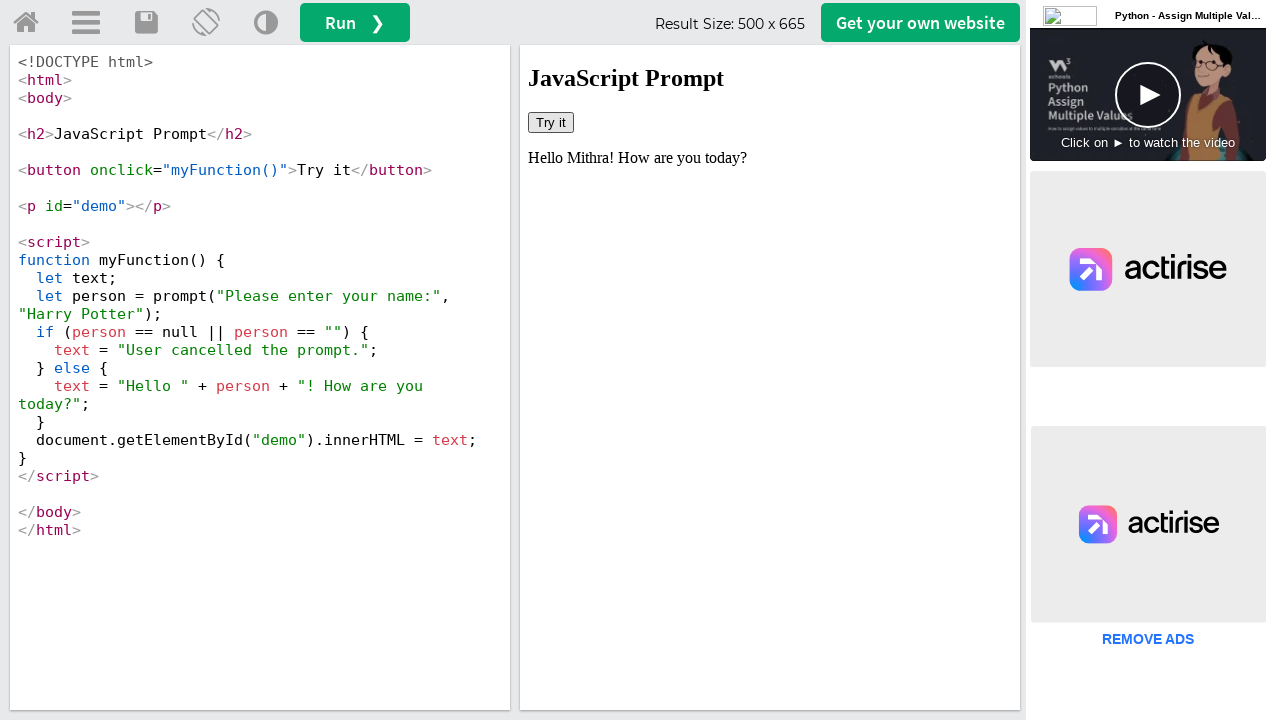